Navigates to a GitHub Pages portfolio site and verifies that the main heading element is present and visible

Starting URL: https://szetolok.github.io/

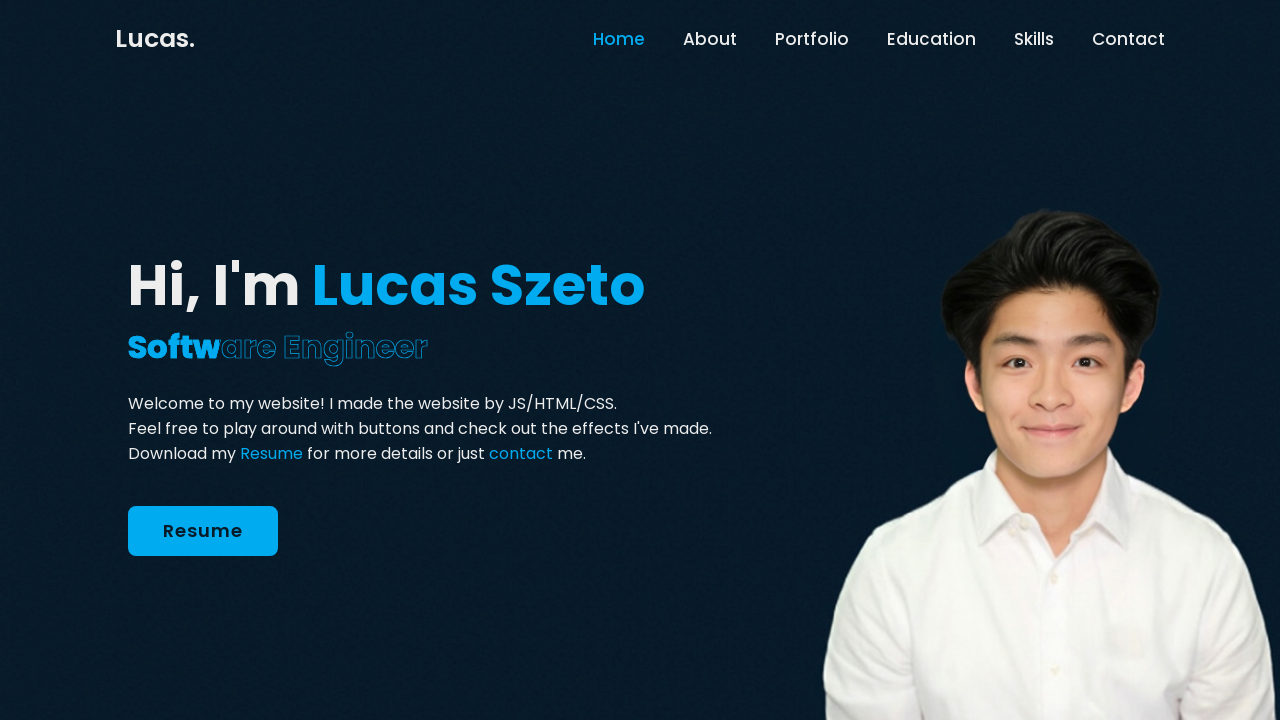

Waited for main heading element to be visible
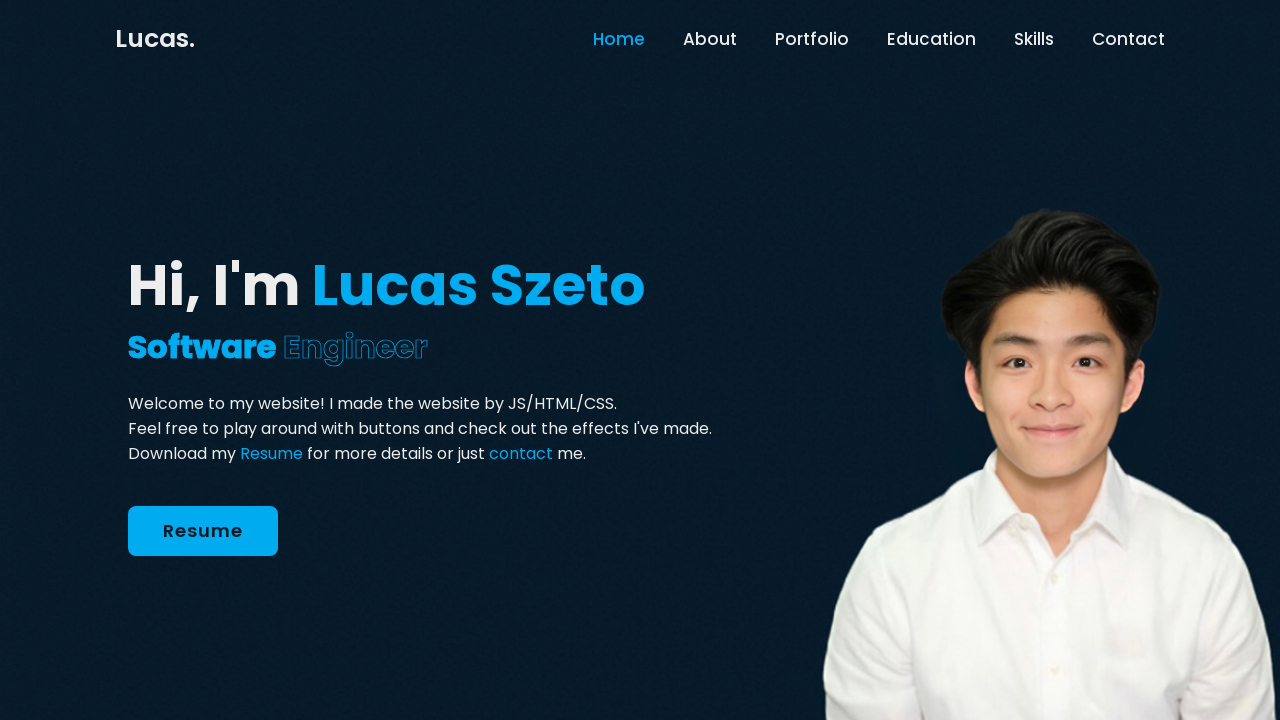

Located the main heading element in the first section
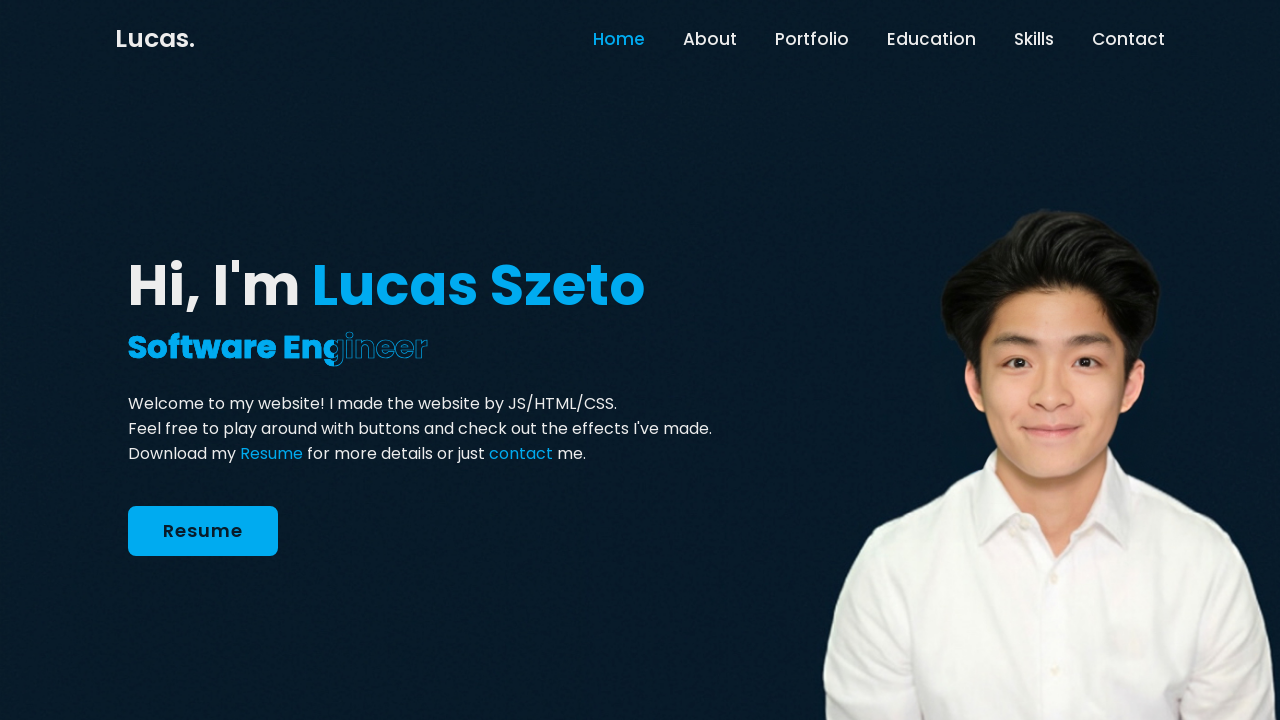

Verified the main heading element is visible
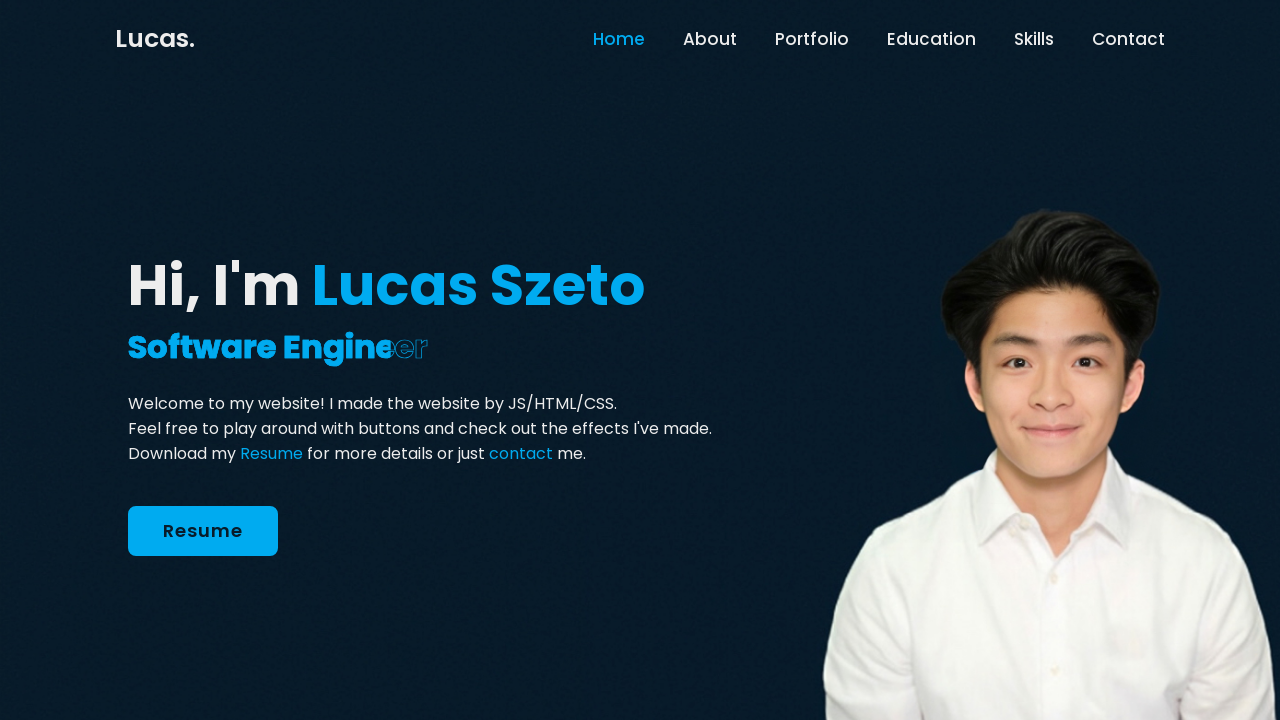

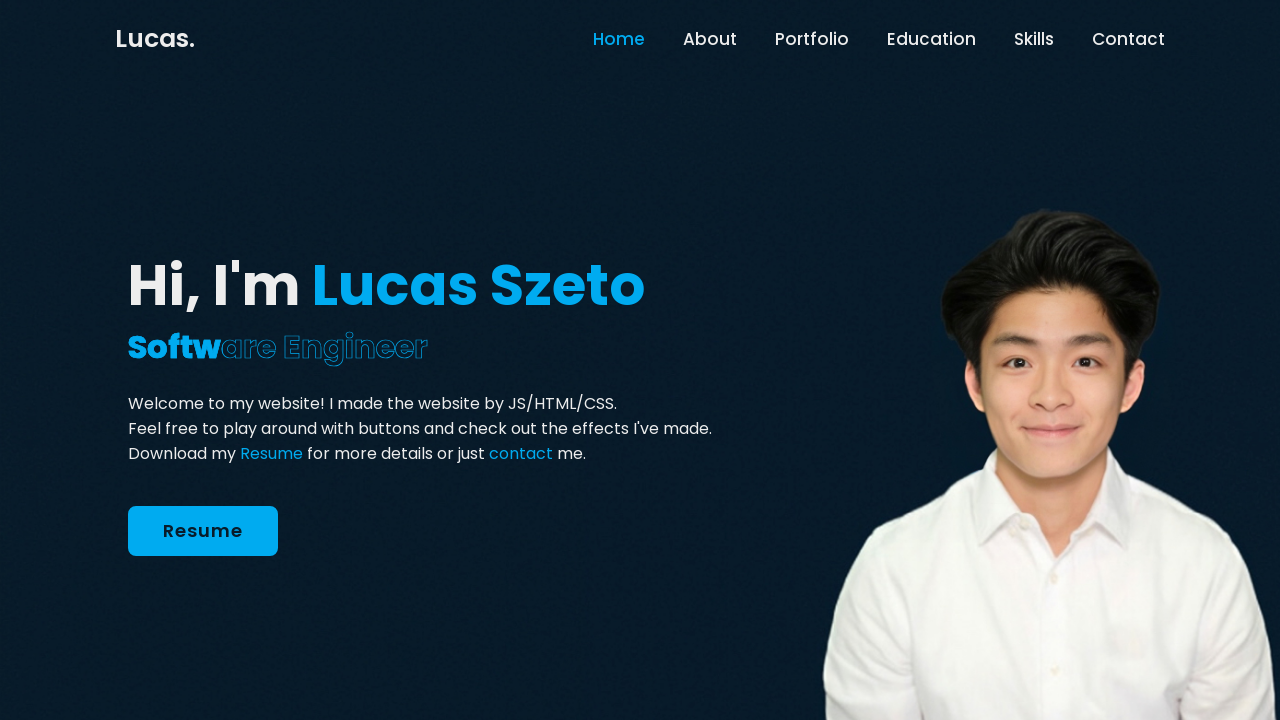